Tests clicking the bottom button (success style) and verifies the button ID changes

Starting URL: https://the-internet.herokuapp.com/challenging_dom

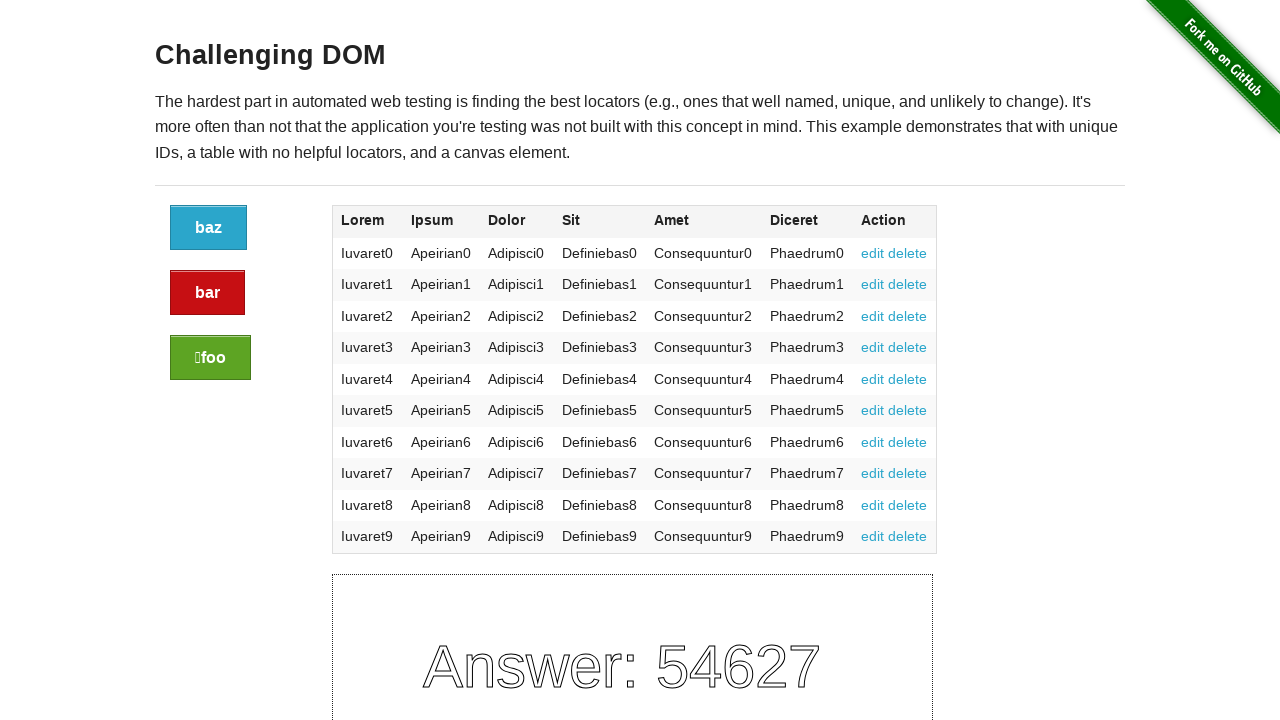

Located bottom button with success style
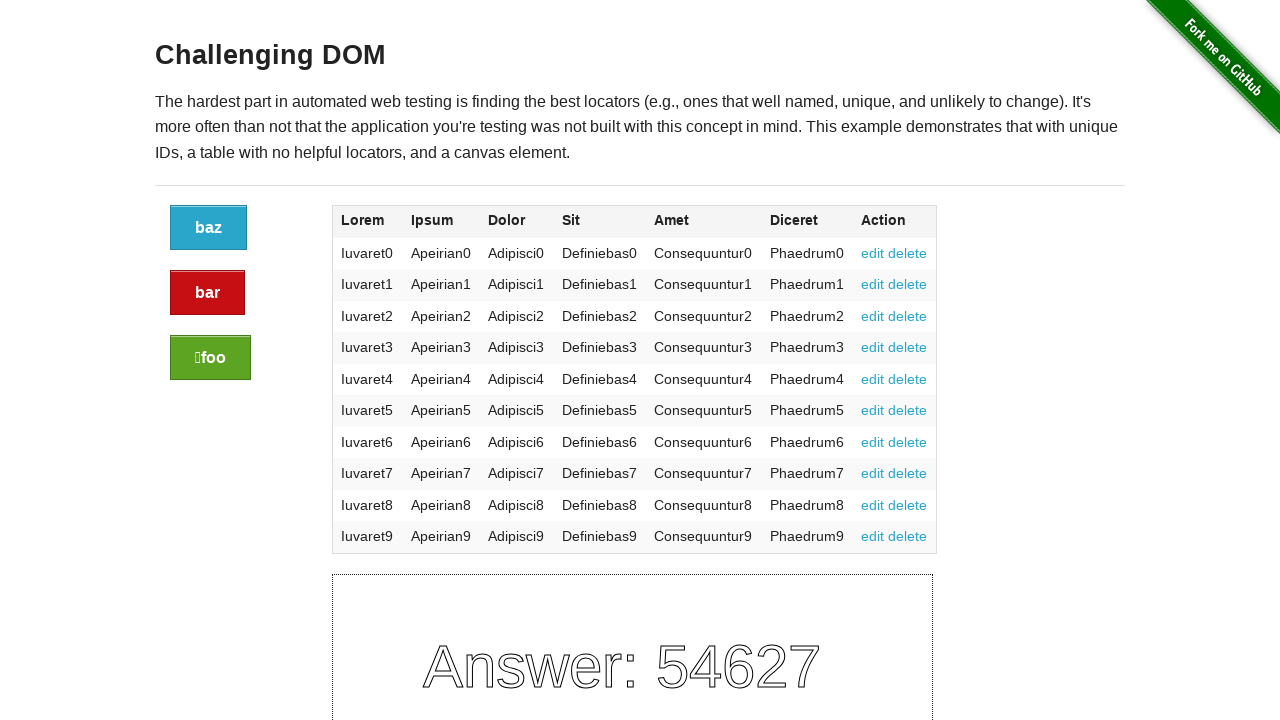

Retrieved original button ID attribute
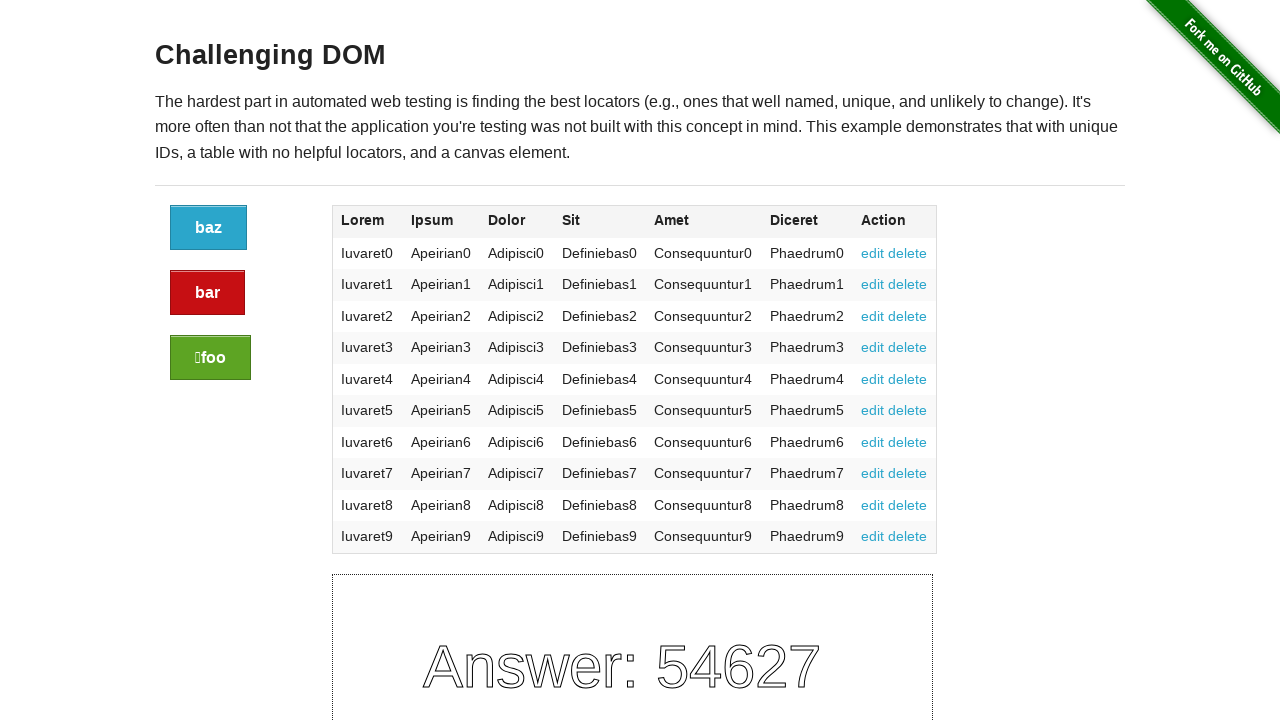

Clicked the bottom button with success style at (210, 358) on a.button.success
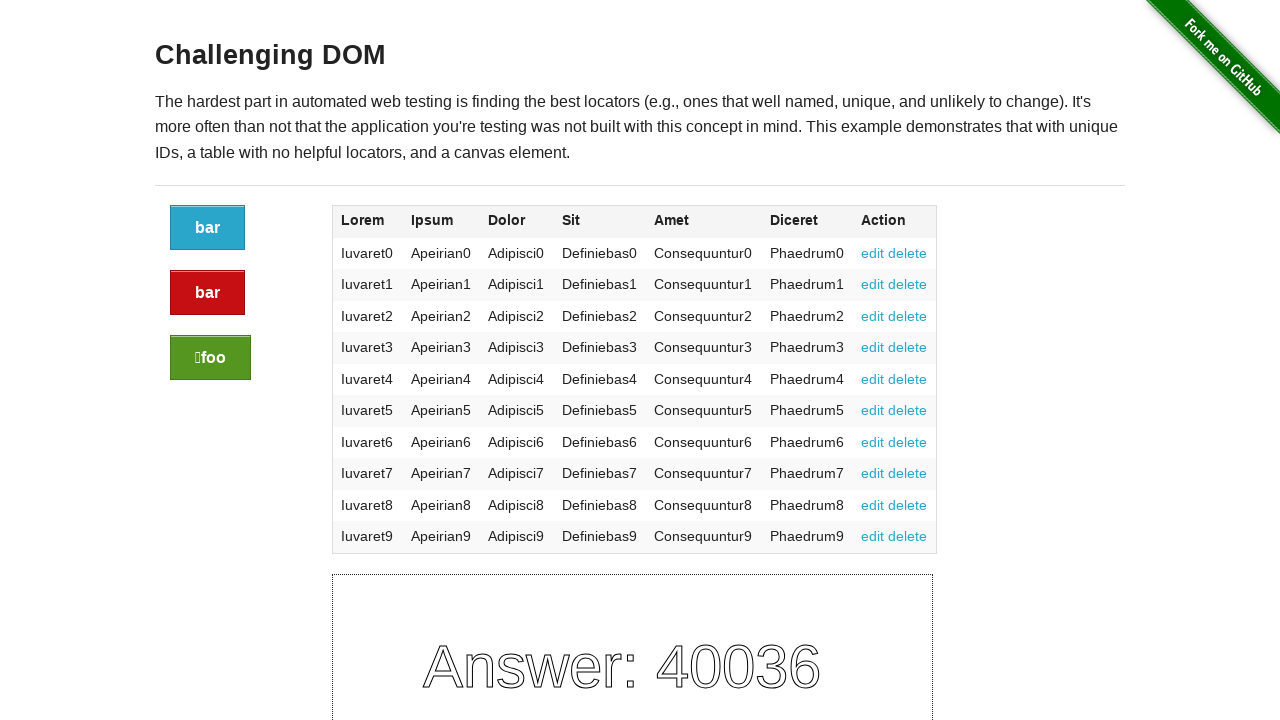

Waited 500ms for page to update after button click
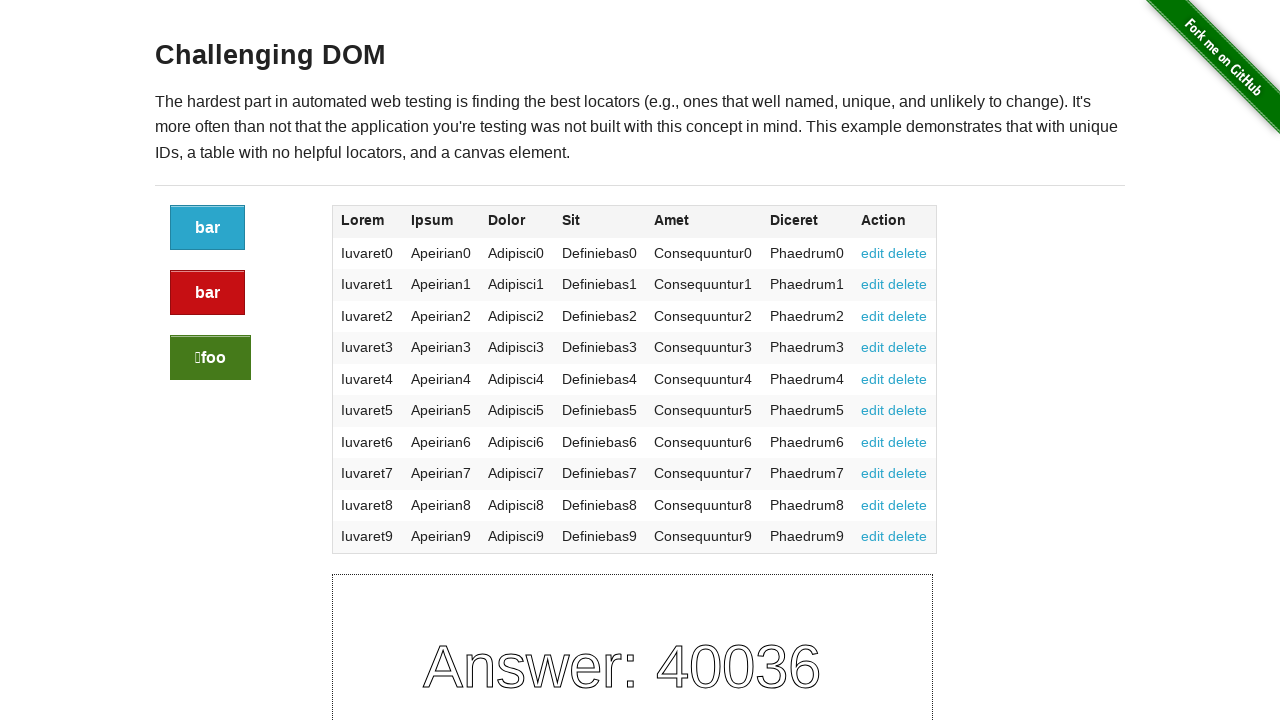

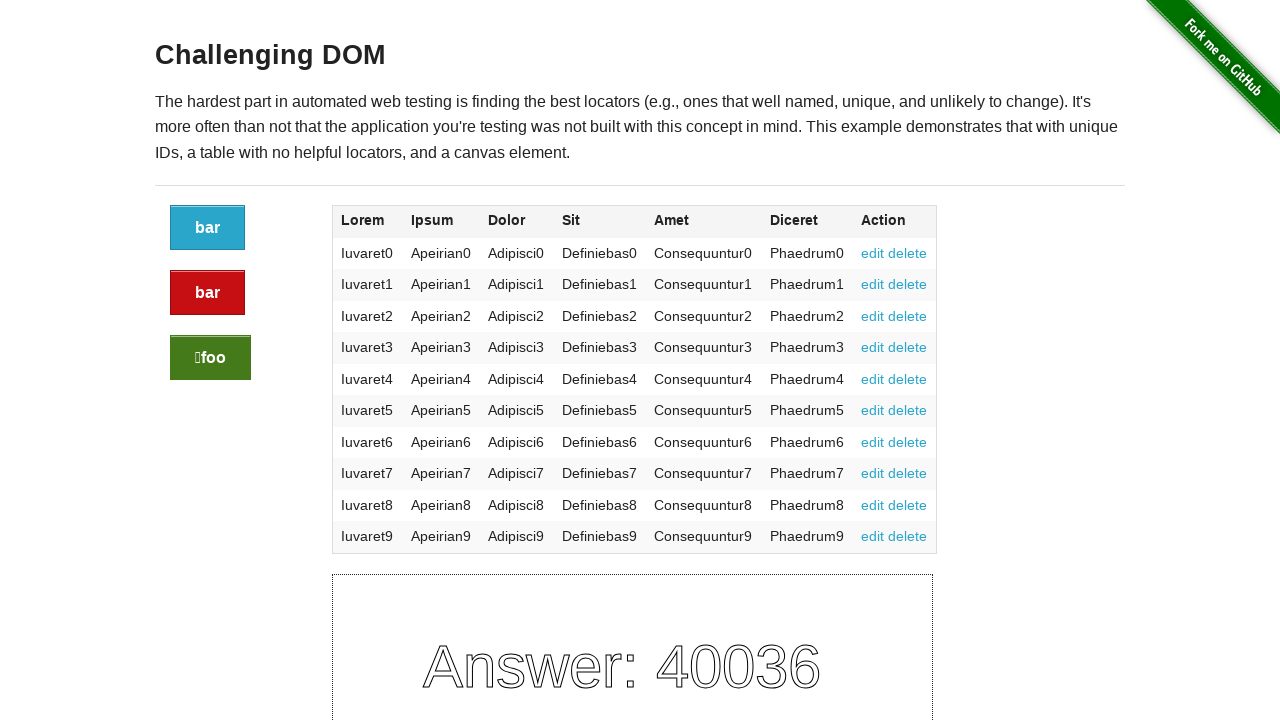